Navigates to Mars news page and verifies that news content loads properly by waiting for the list text element

Starting URL: https://data-class-mars.s3.amazonaws.com/Mars/index.html

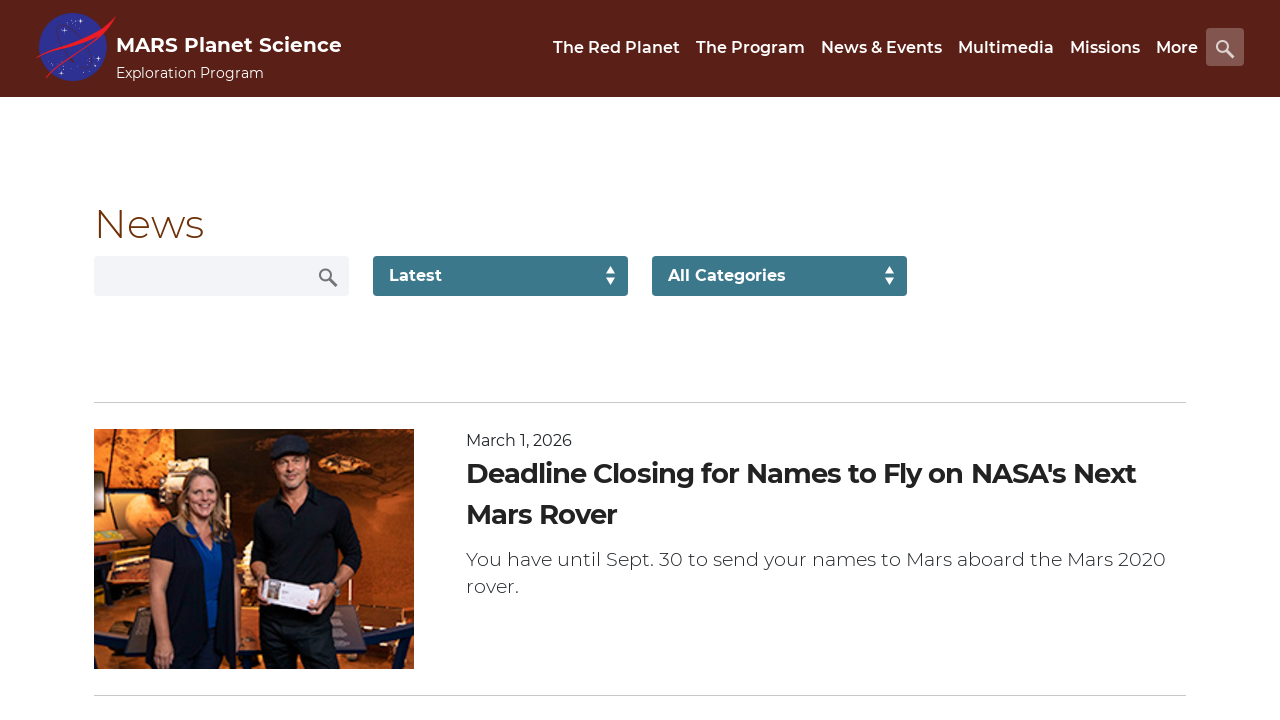

Navigated to Mars news page
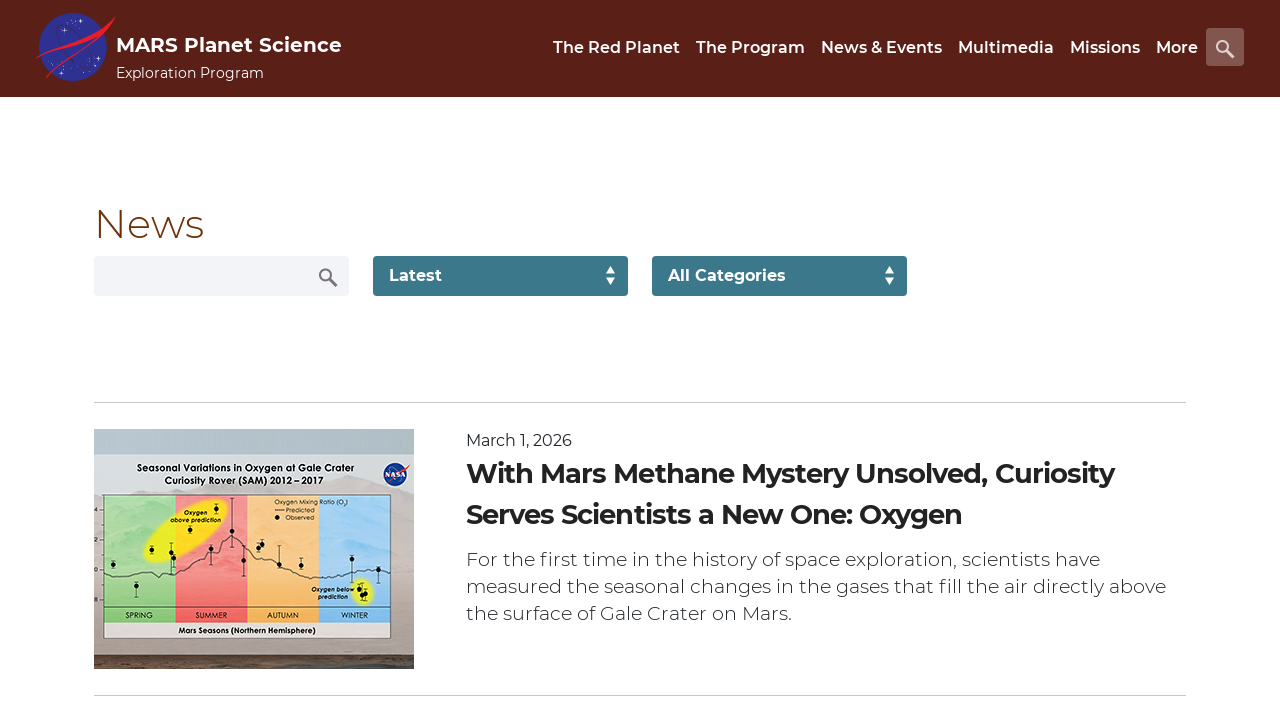

News list content loaded successfully
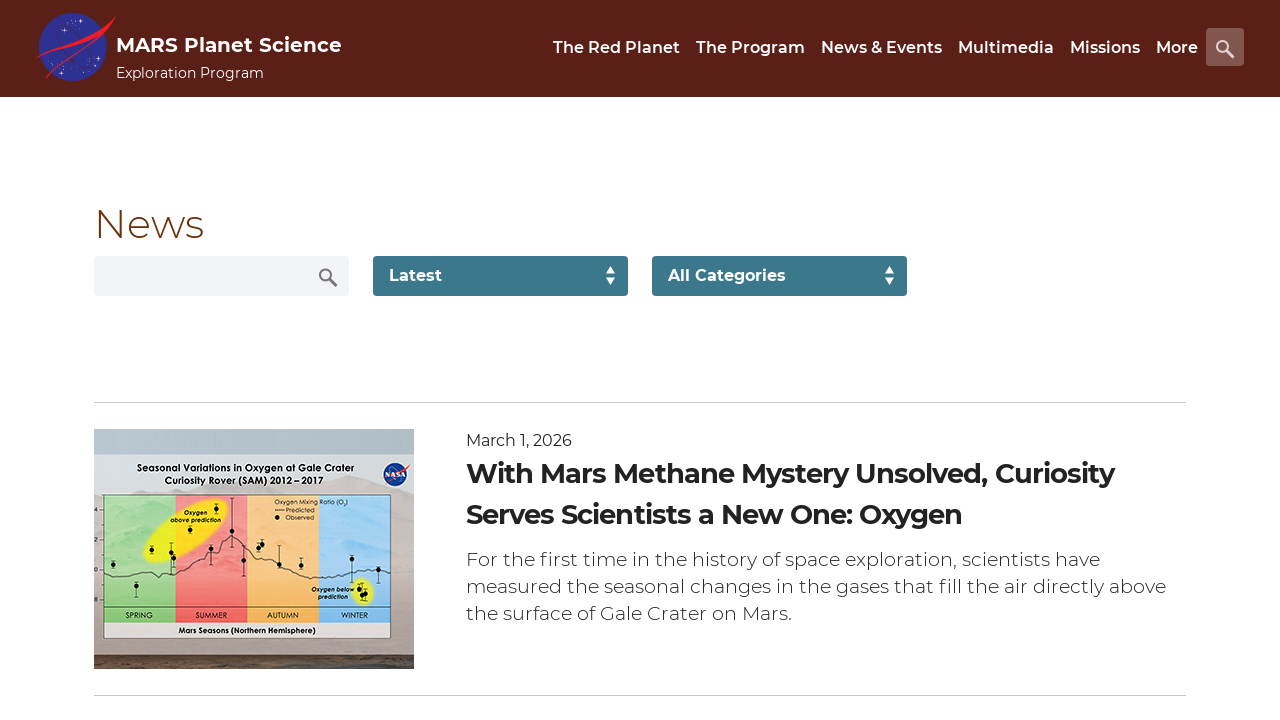

News title elements are present
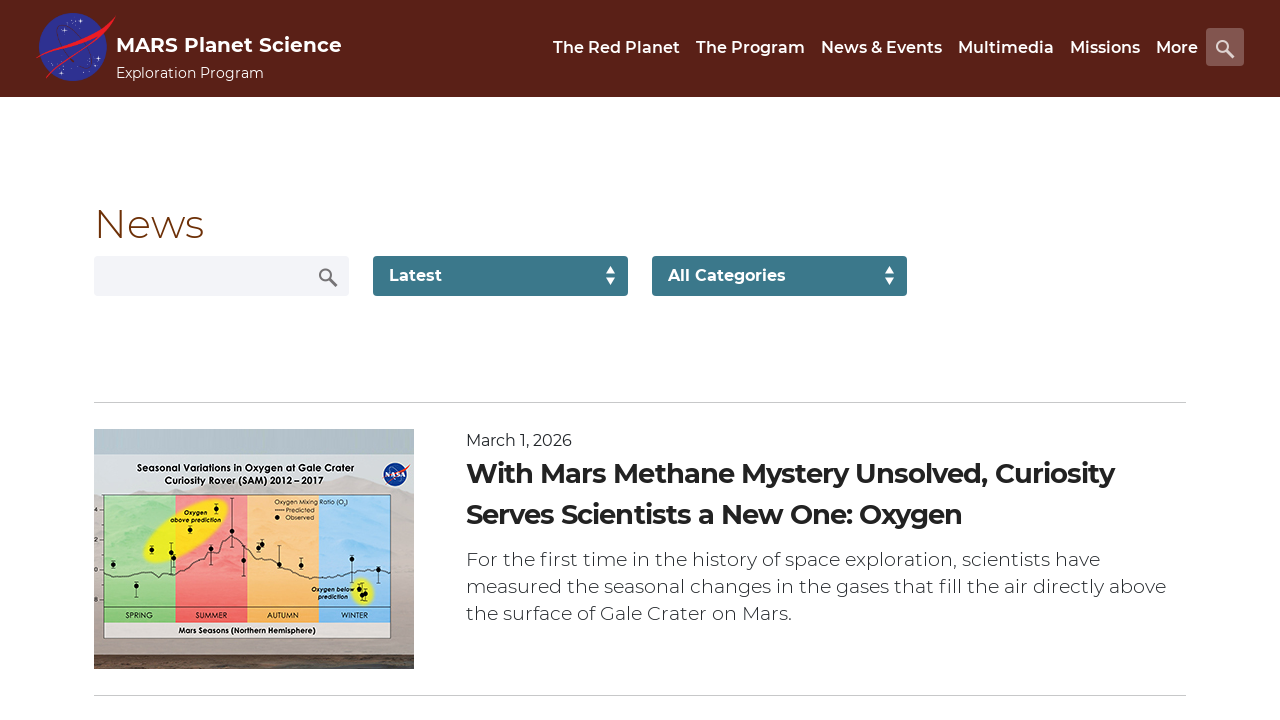

Article teaser body elements are present
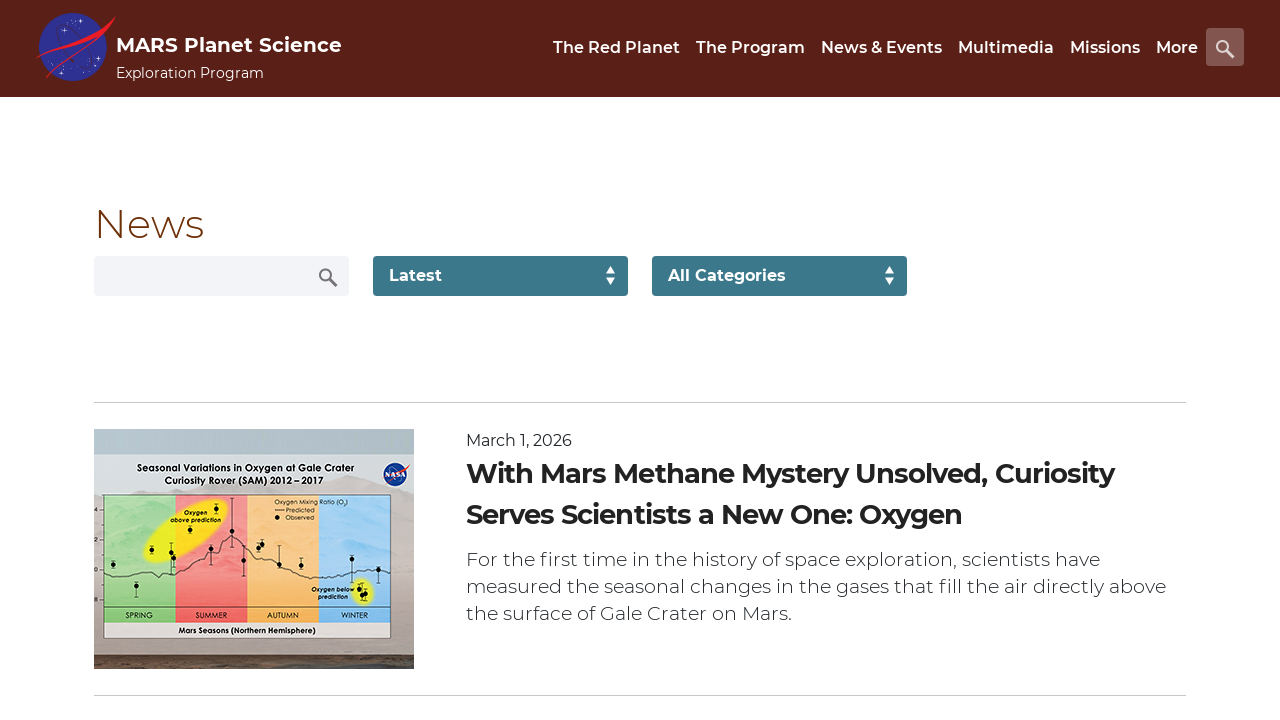

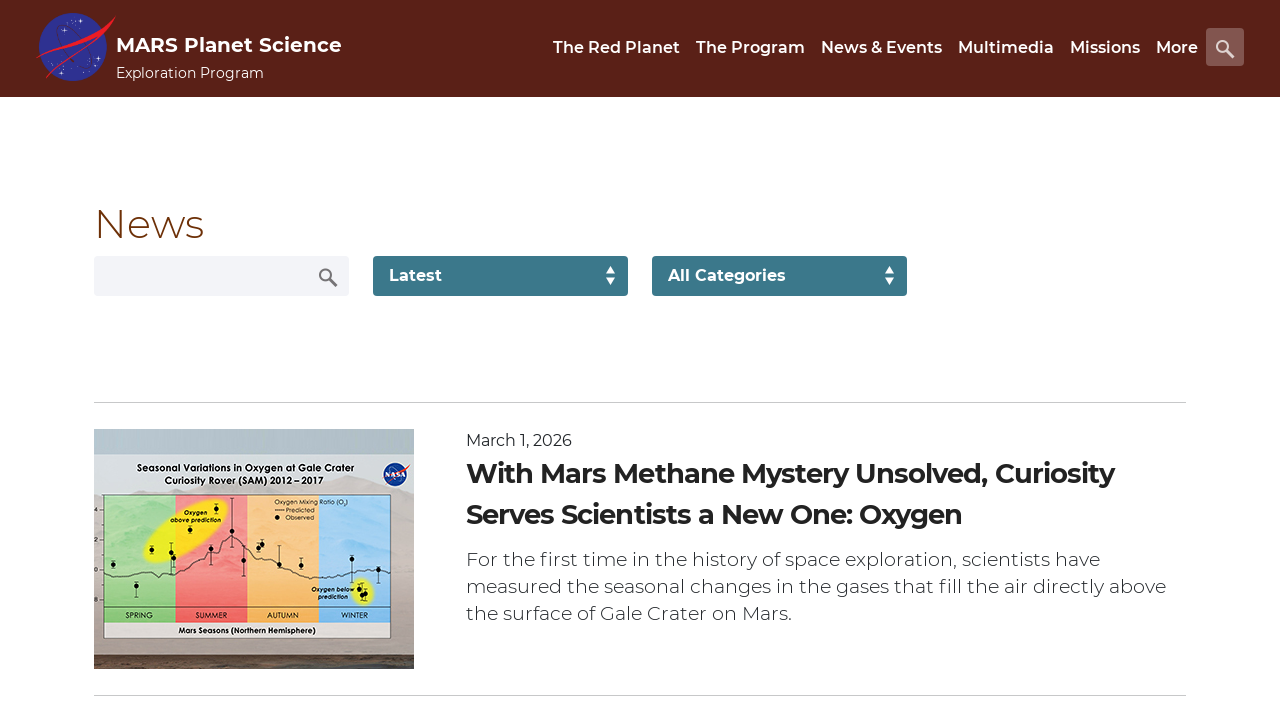